Tests window handling by opening a new window, navigating to the same URL in the new window, then closing it and returning to the original window

Starting URL: https://www.globalsqa.com/angularJs-protractor/BankingProject/#/login

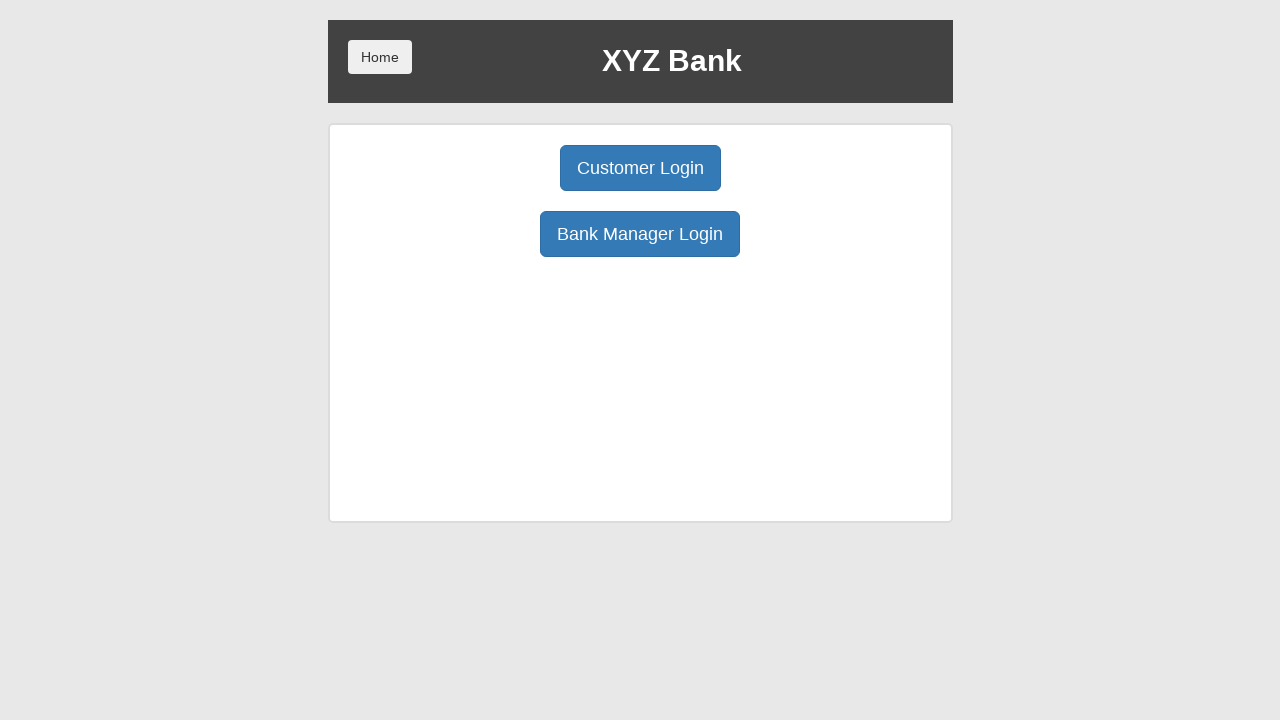

Opened a new page/tab in the same context
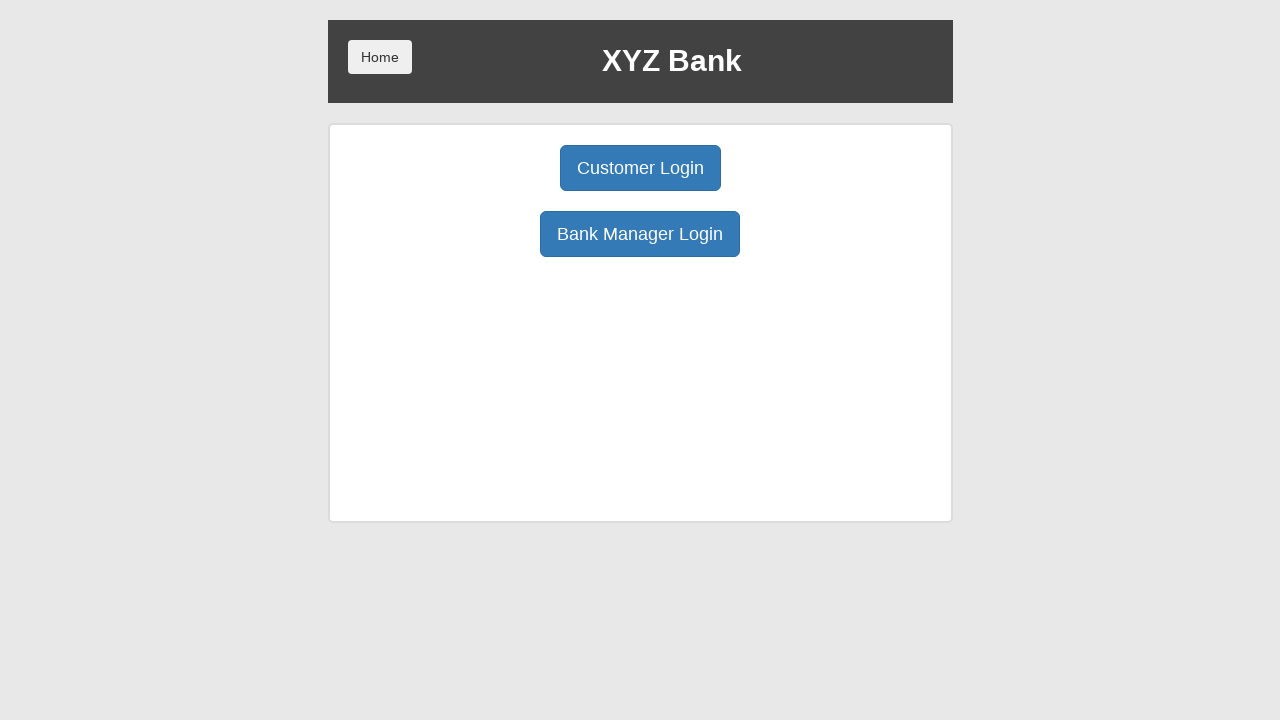

Navigated to Banking Project login page in new window
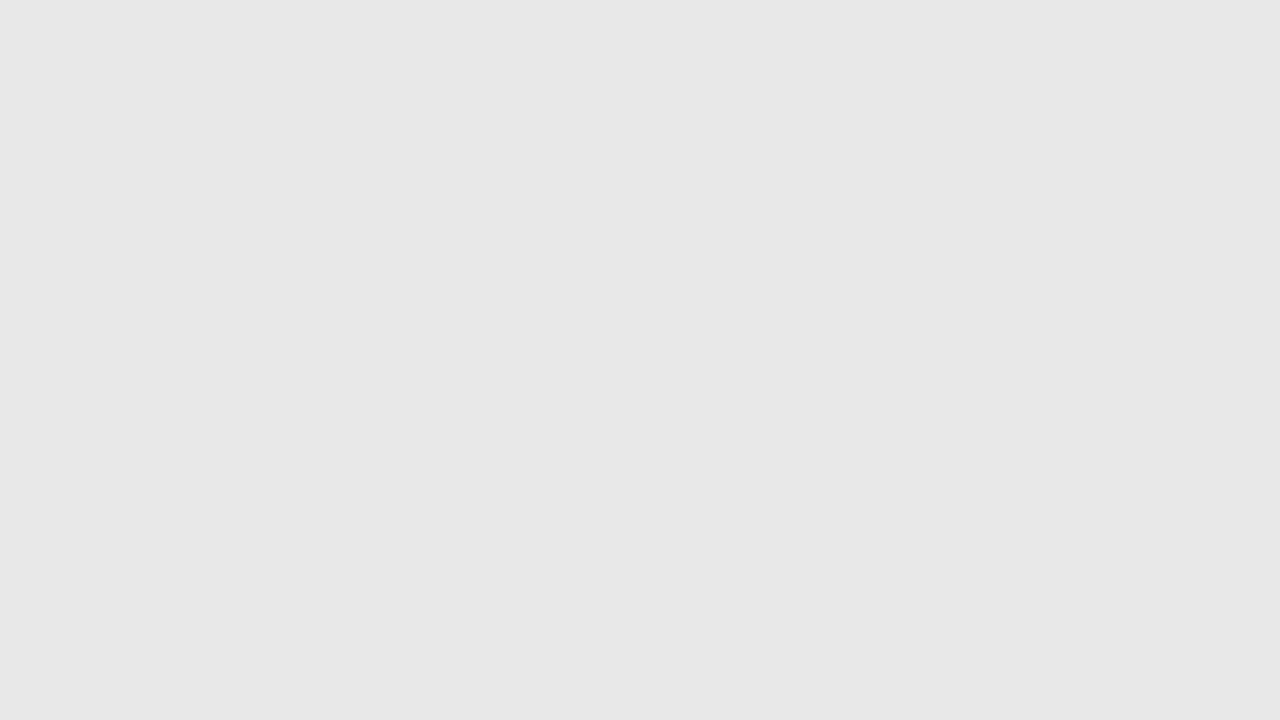

Closed the new window
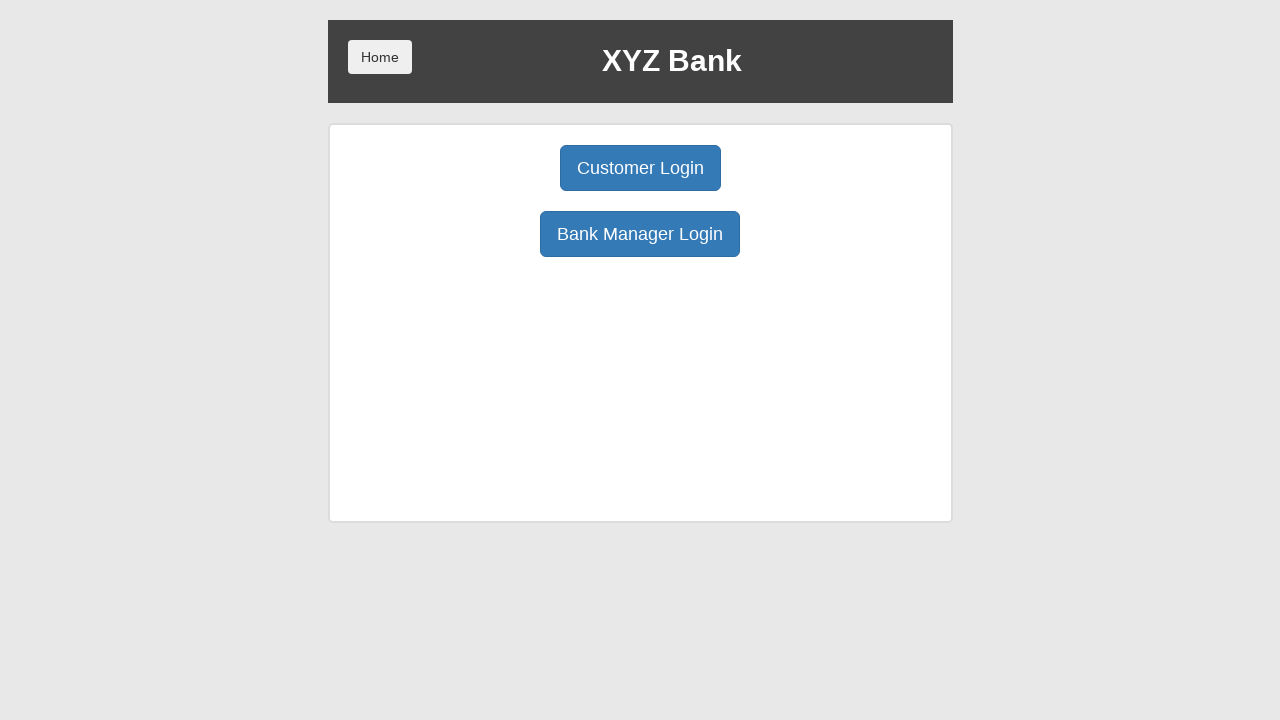

Returned to original window
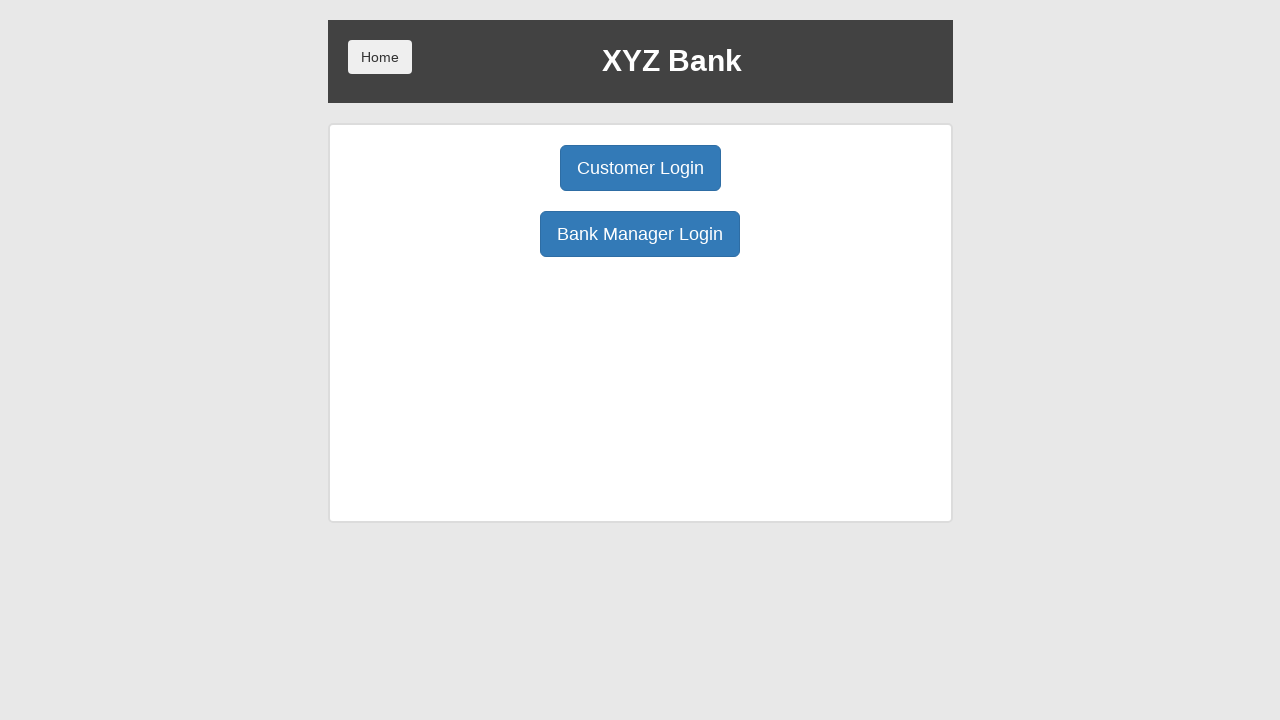

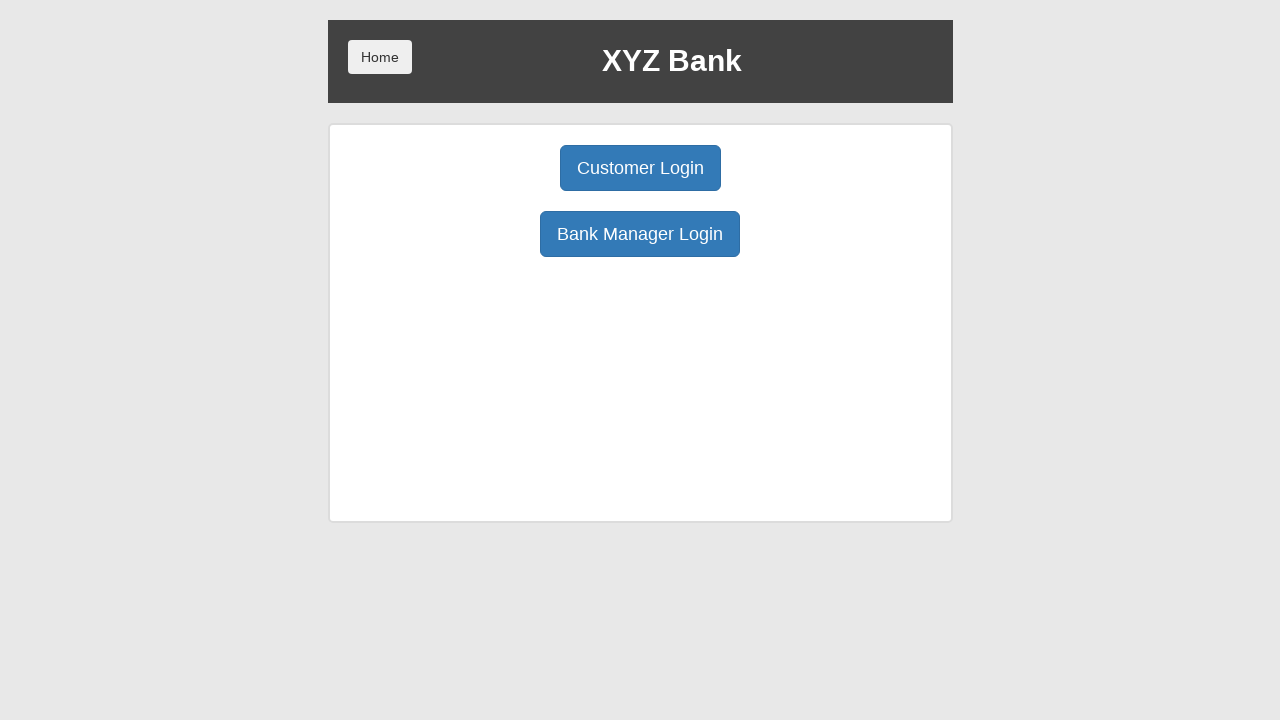